Tests dynamic properties by scrolling down and verifying that a button becomes visible after a delay

Starting URL: https://demoqa.com/dynamic-properties

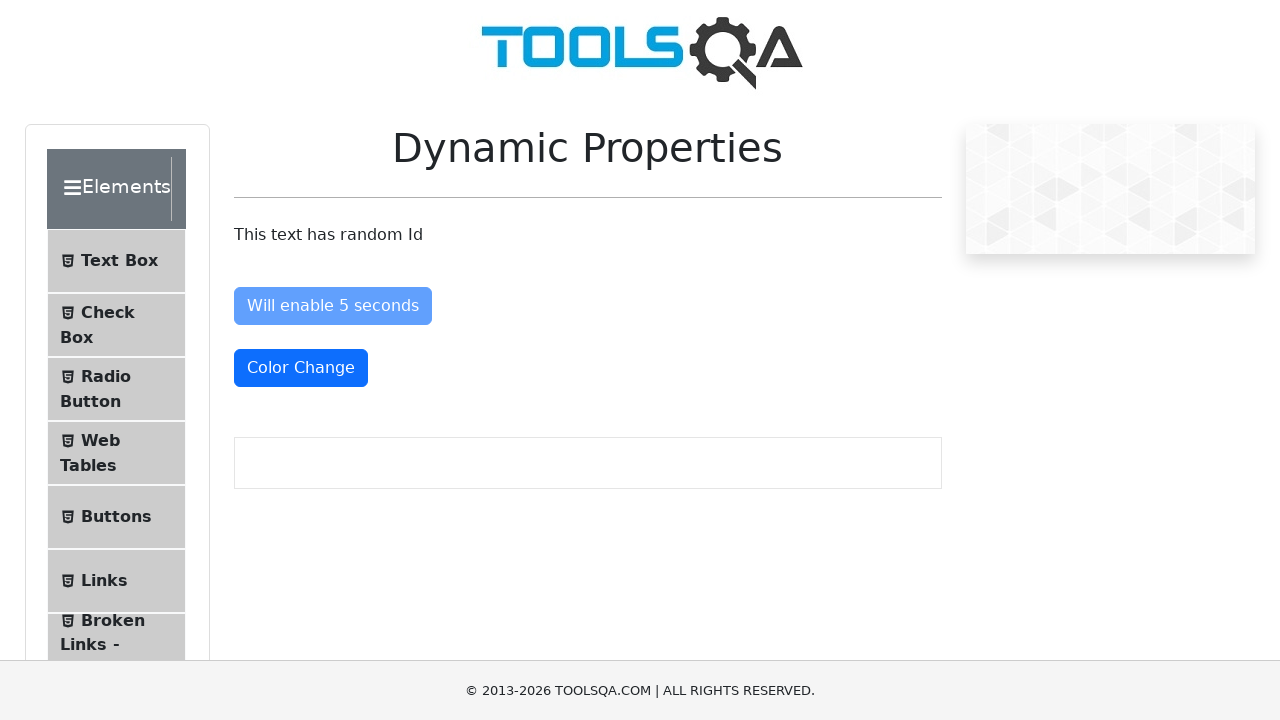

Pressed PageDown to scroll down
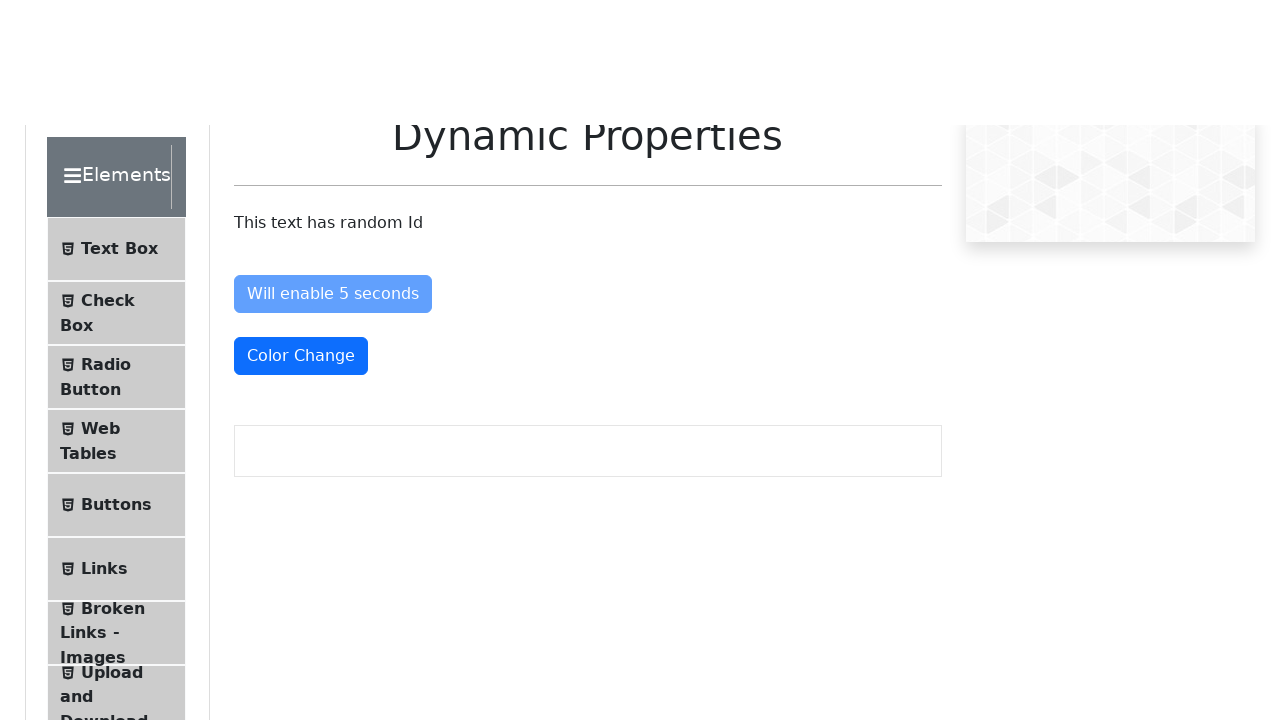

Pressed PageDown to scroll down further
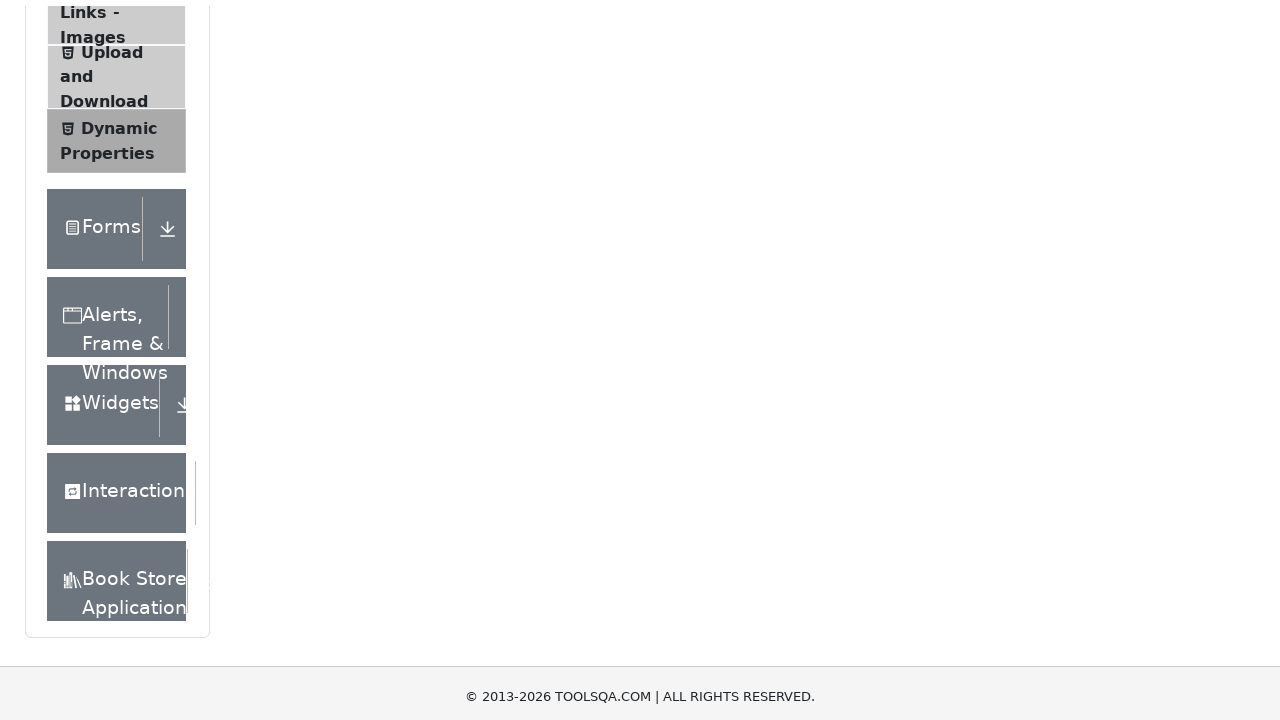

Pressed PageDown to scroll down further
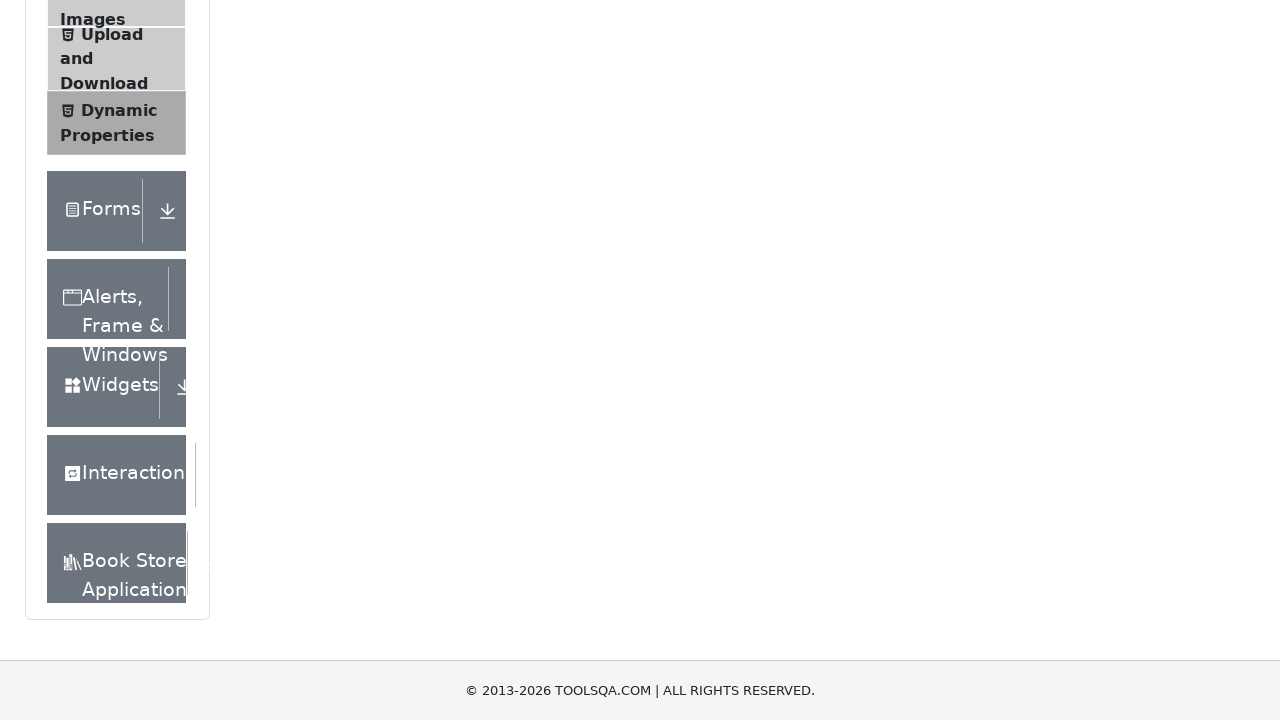

Waited for 'Visible After 5 seconds' button to appear
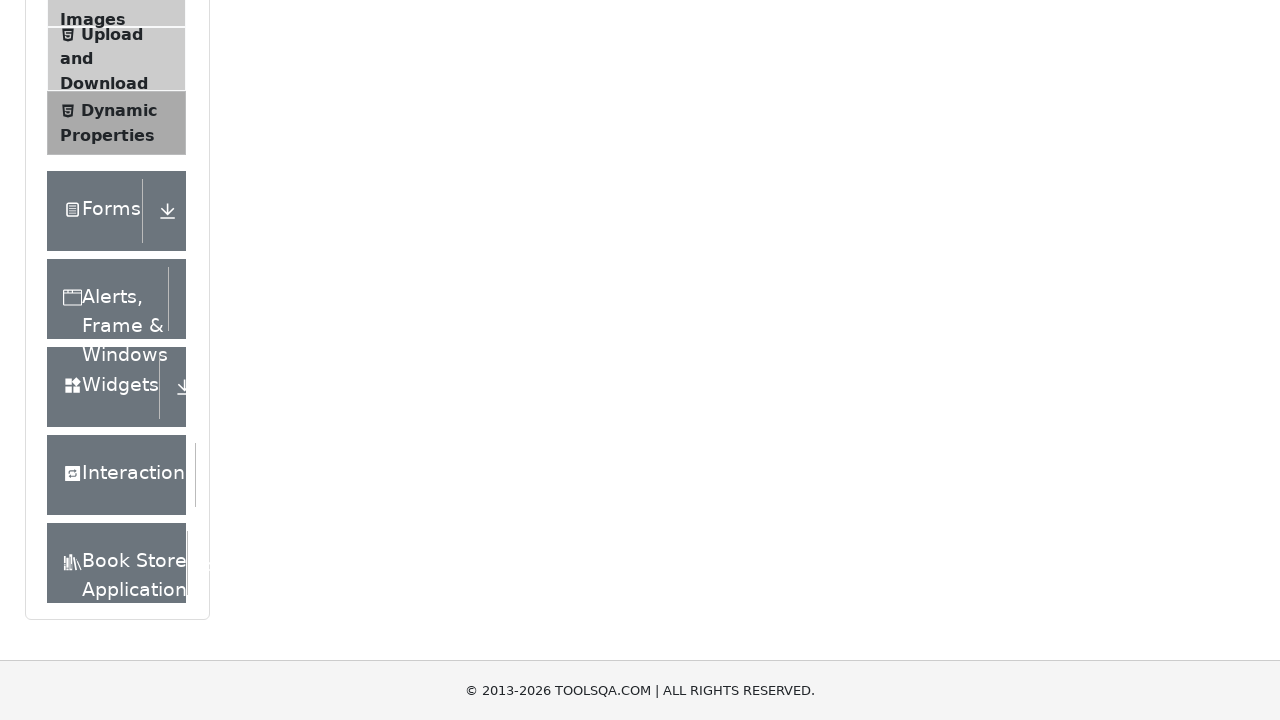

Verified that the 'Visible After 5 seconds' button is visible
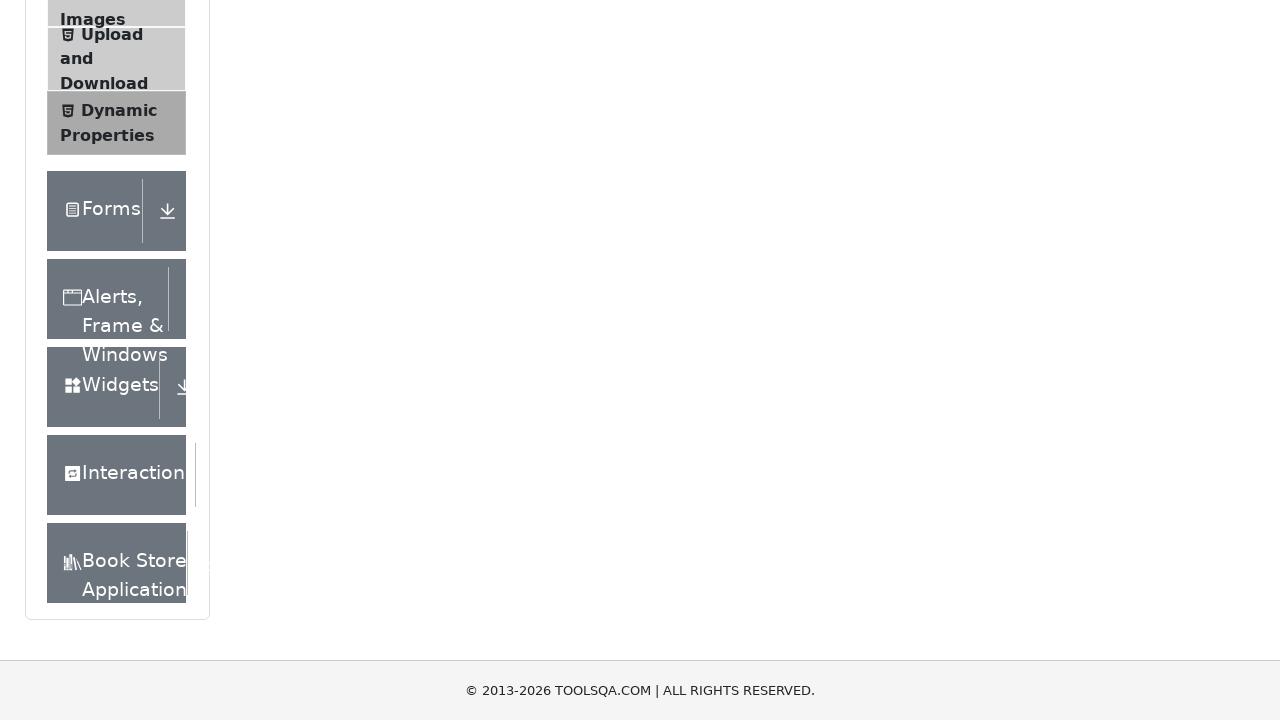

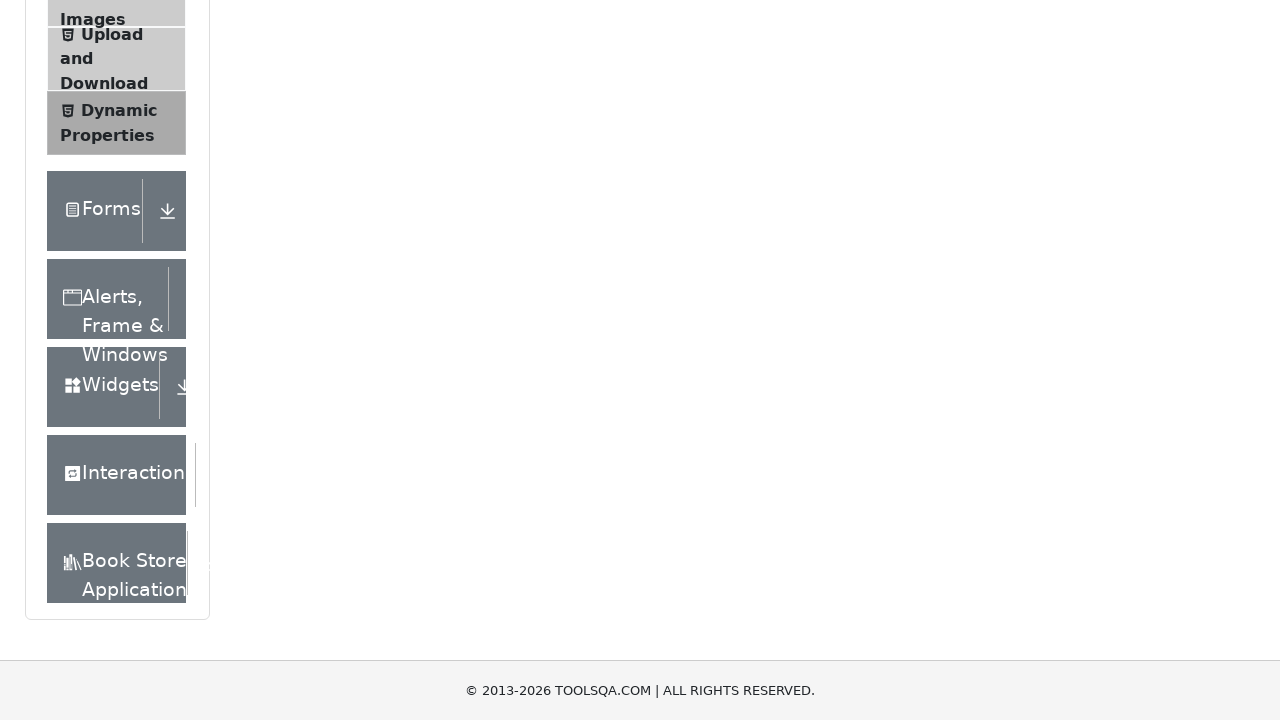